Tests adding a single todo item to the list and verifies it appears correctly

Starting URL: https://todomvc.com/examples/react/dist/

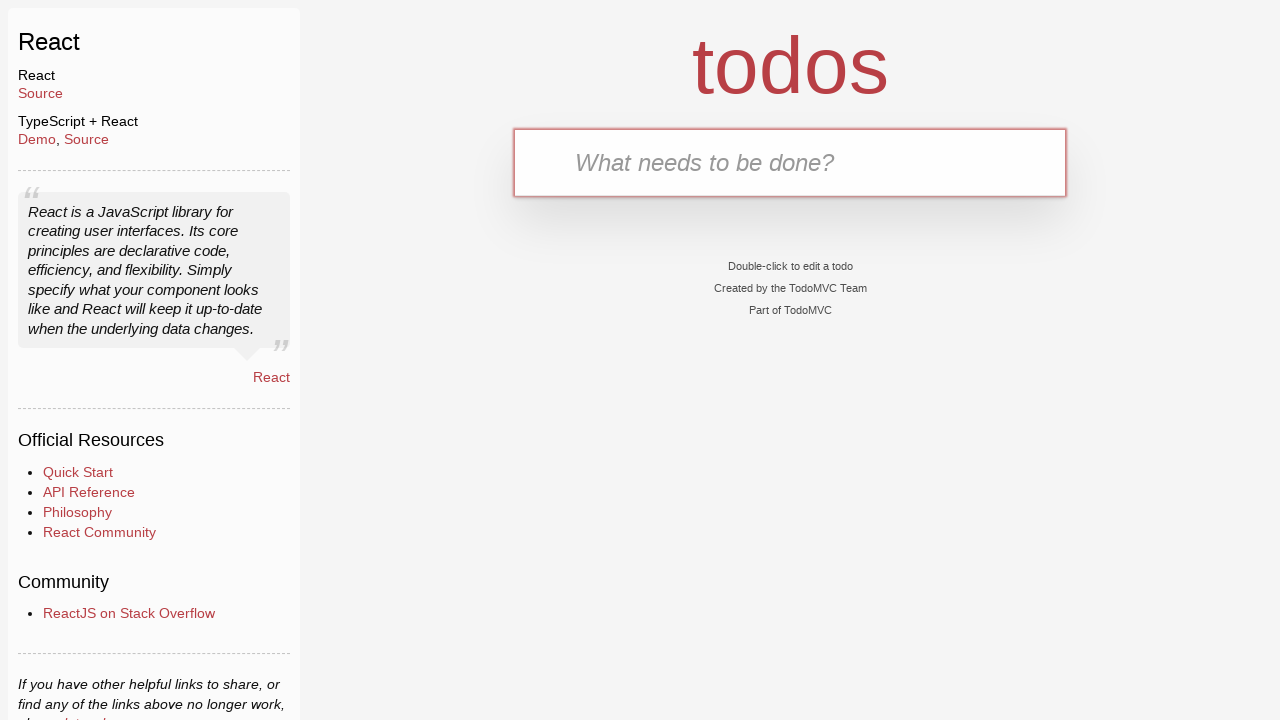

Filled new todo input with 'Buy Sweets'
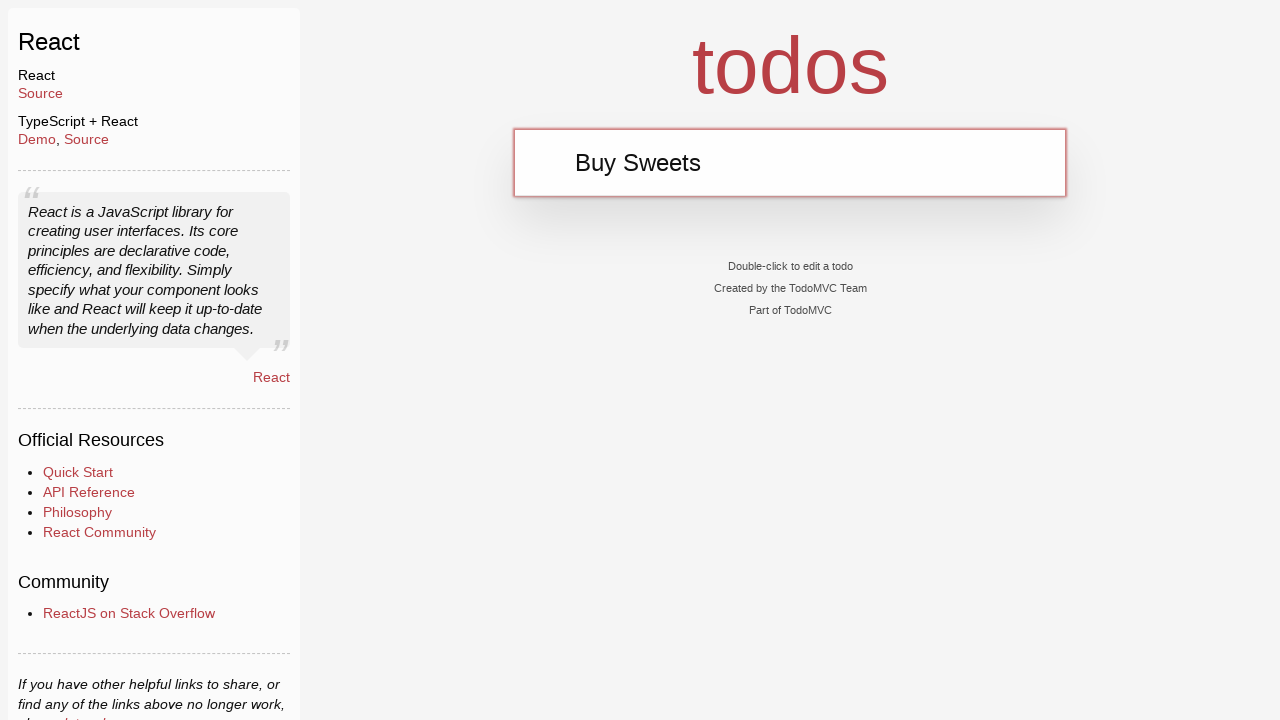

Pressed Enter to add 'Buy Sweets' todo item
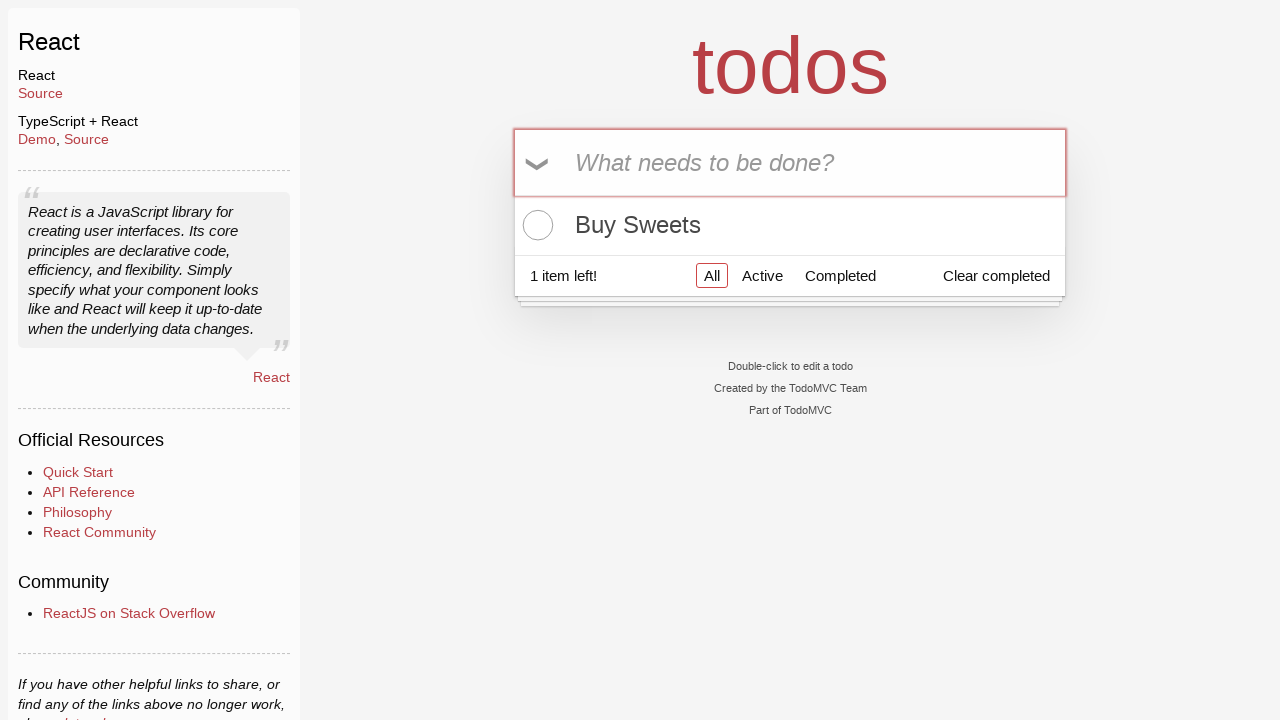

Filled new todo input with 'Walk the dog'
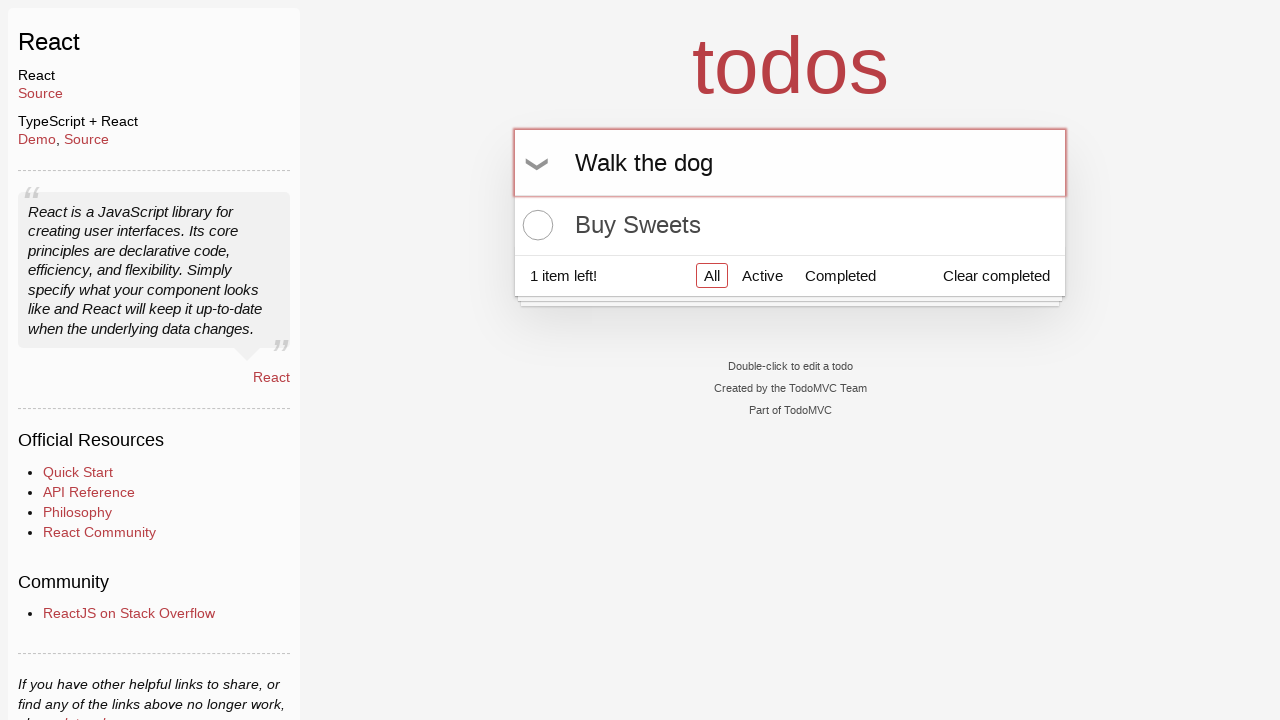

Pressed Enter to add 'Walk the dog' todo item
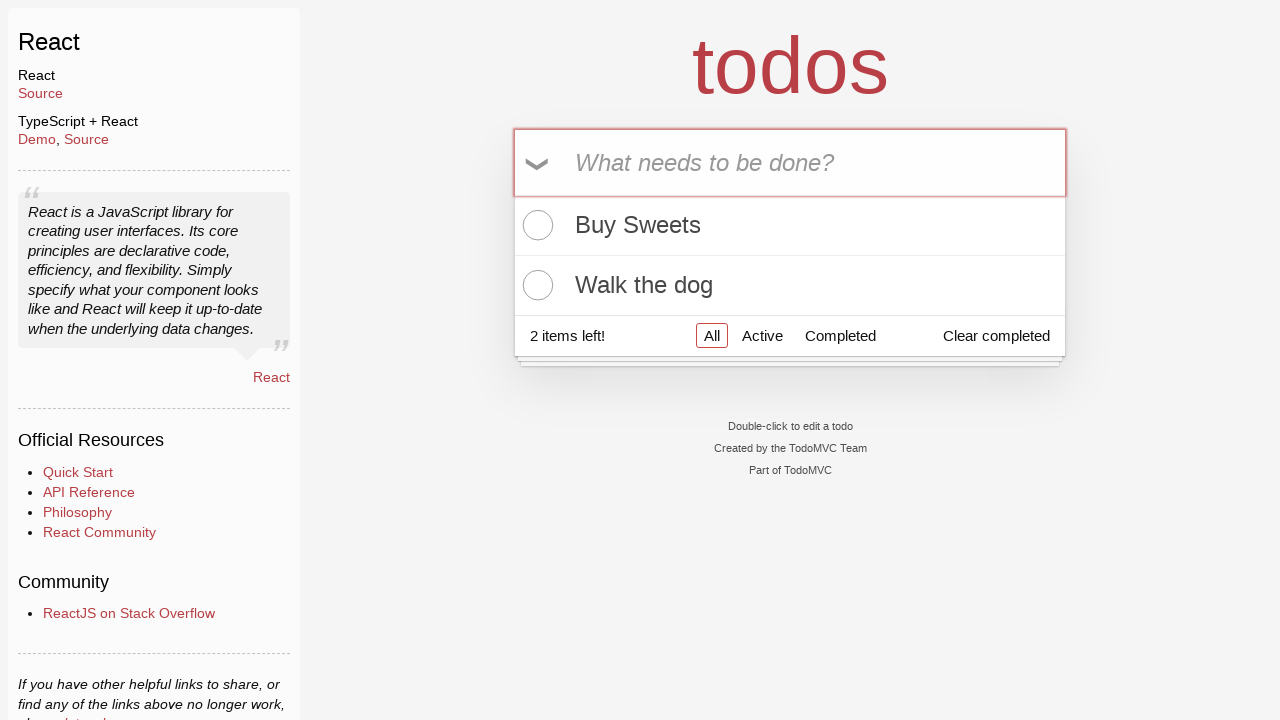

Hovered over first todo item to reveal delete button
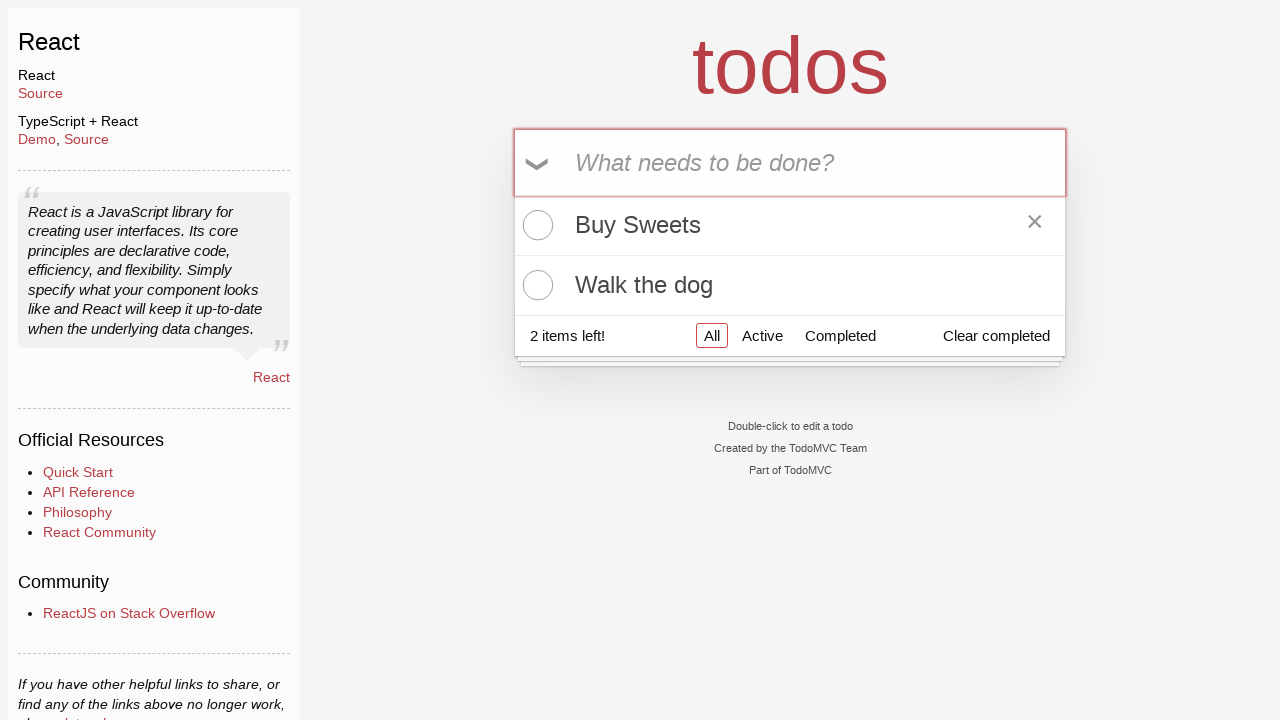

Clicked destroy button to delete first todo item
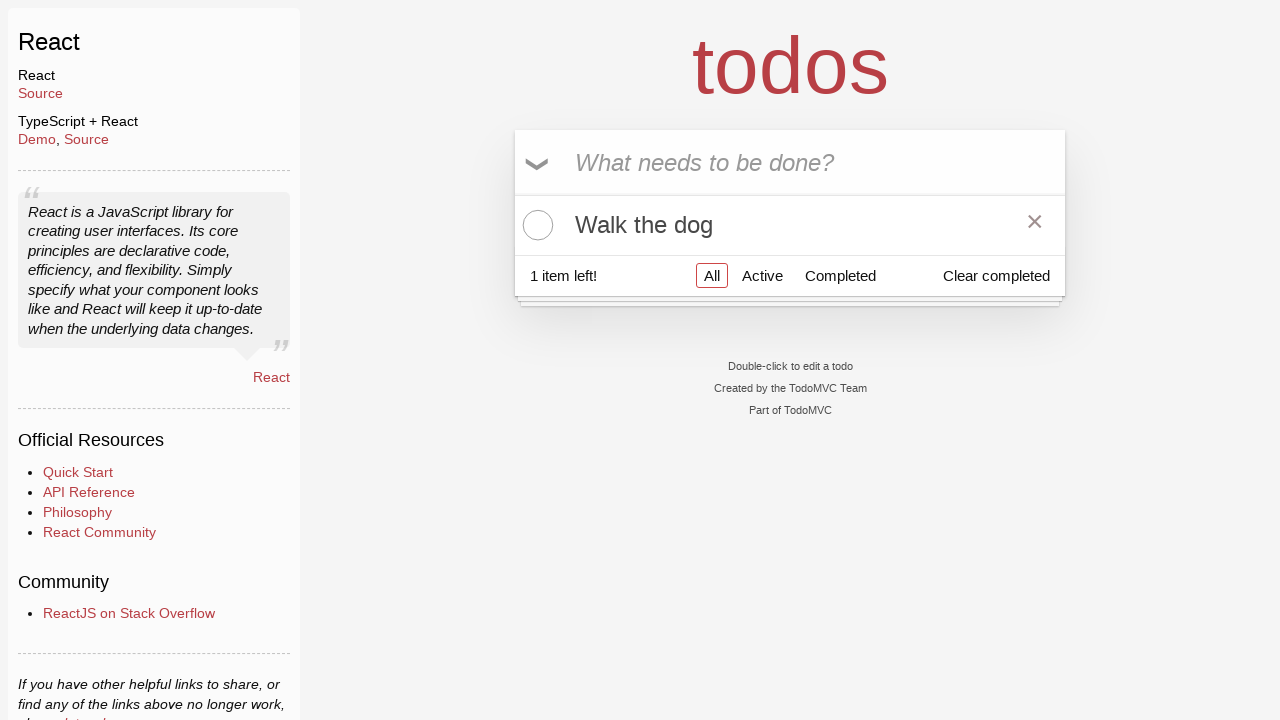

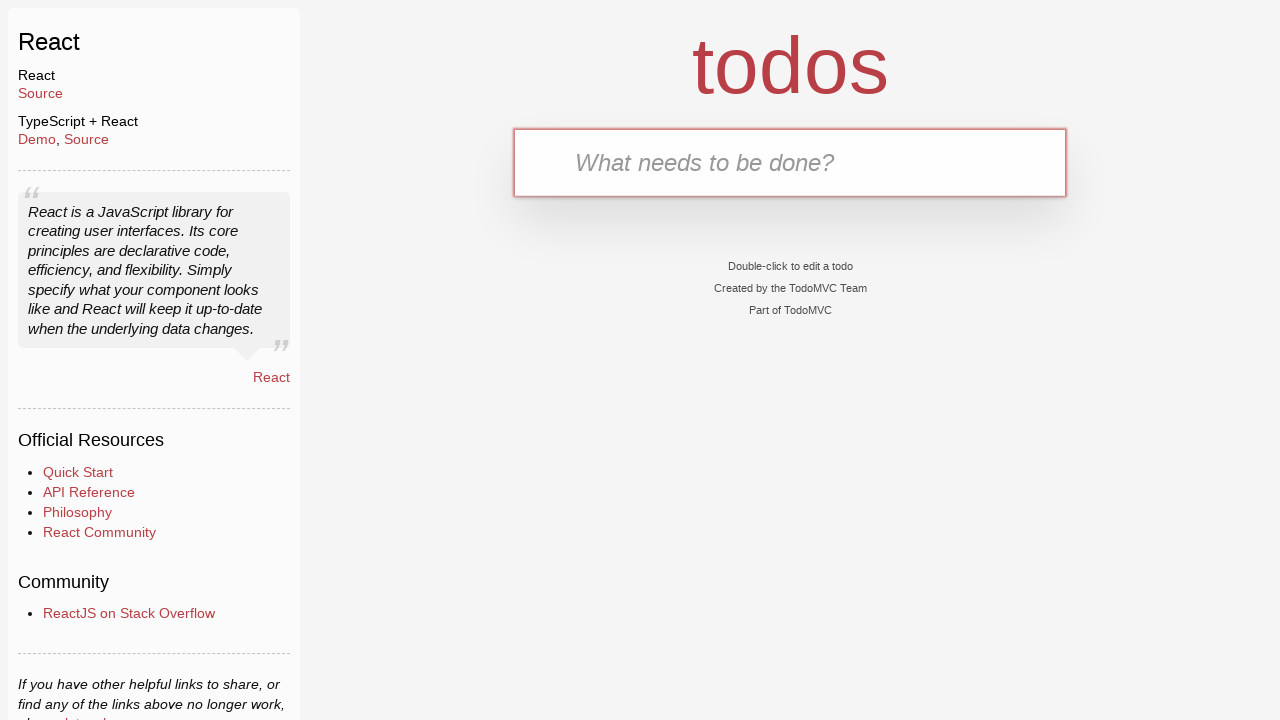